Navigates to huaban.com (a Chinese Pinterest-like site) and verifies the page loads by checking for the HTML element

Starting URL: http://huaban.com/

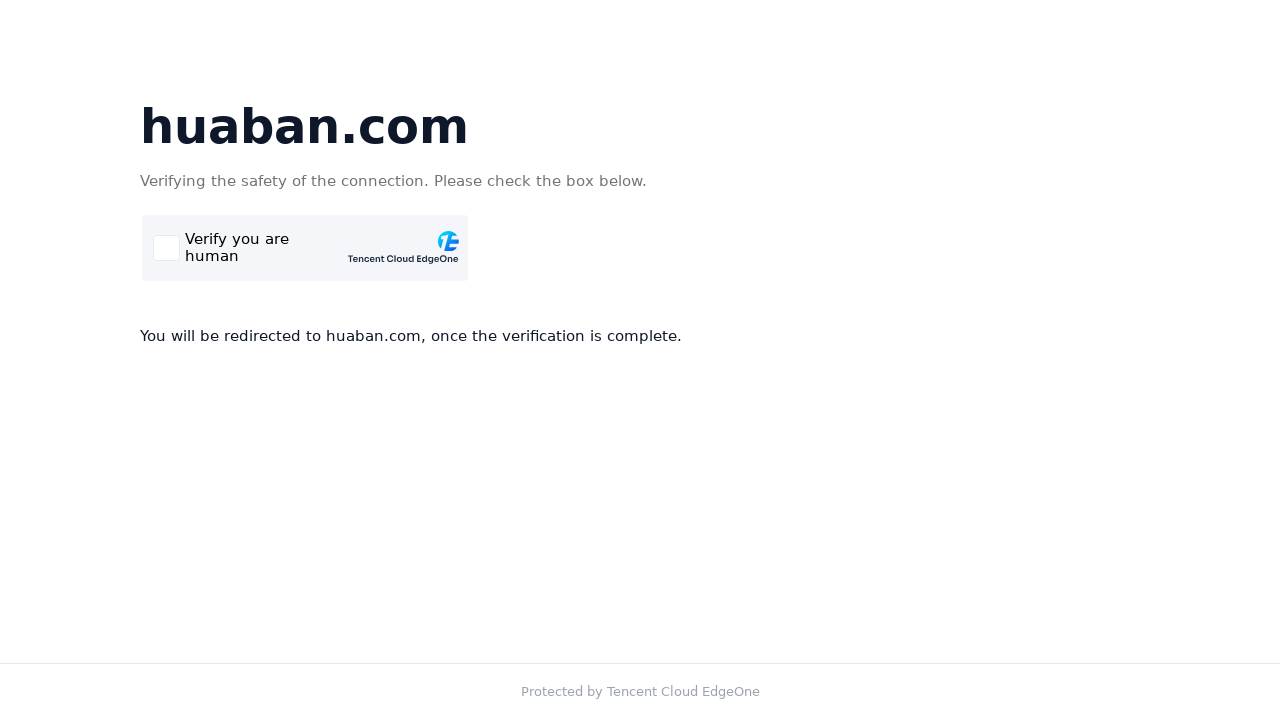

Navigated to huaban.com
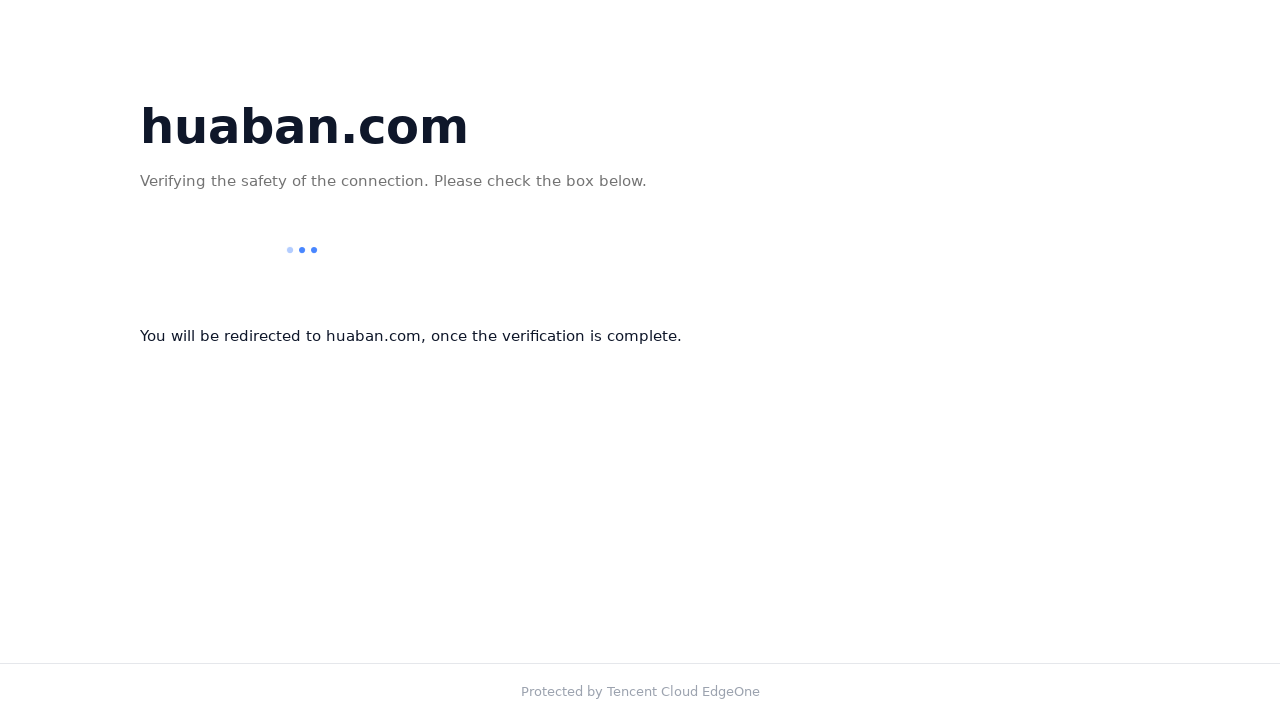

HTML element loaded, verifying page structure
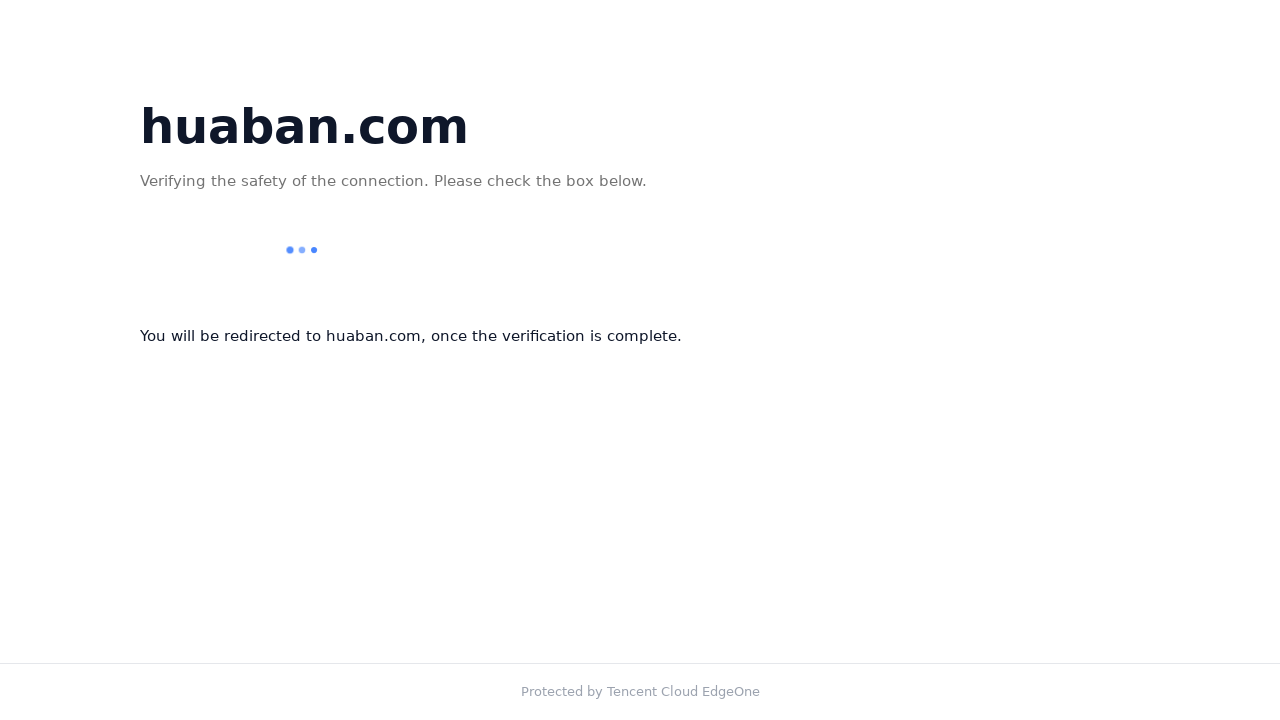

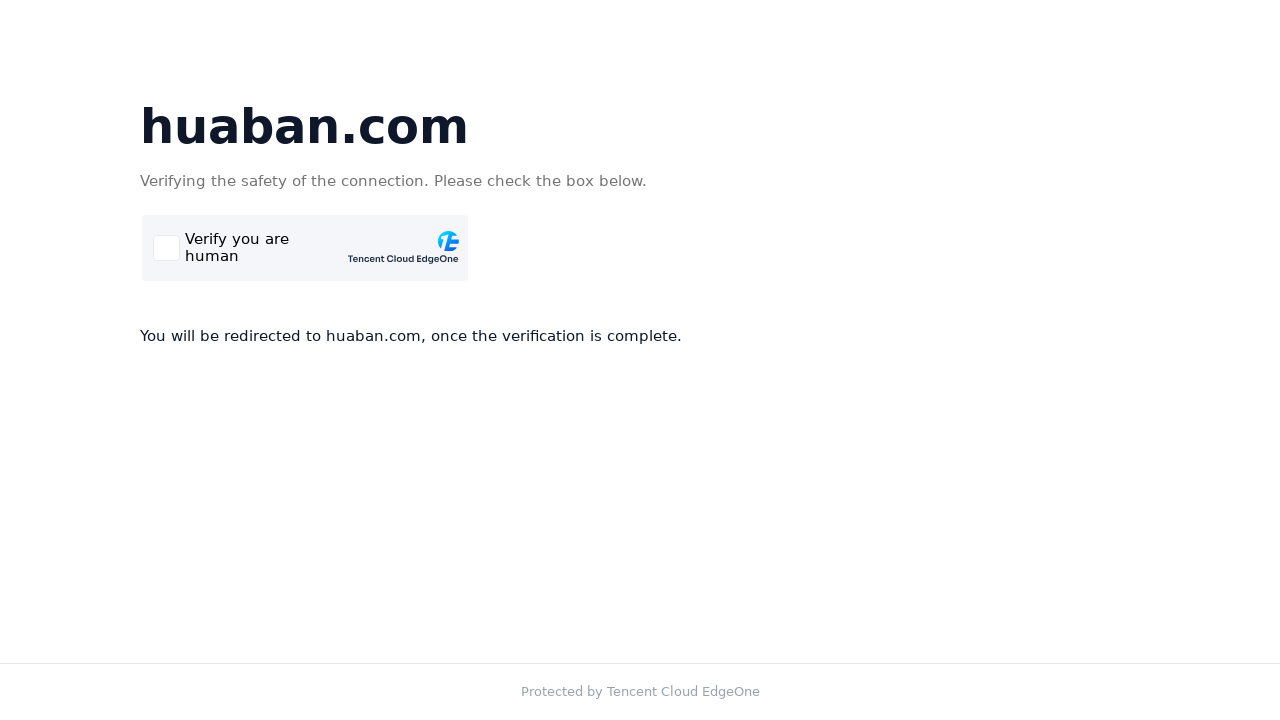